Tests a timed alert that appears after 5 seconds by clicking a button and dismissing the alert

Starting URL: https://demoqa.com/alerts

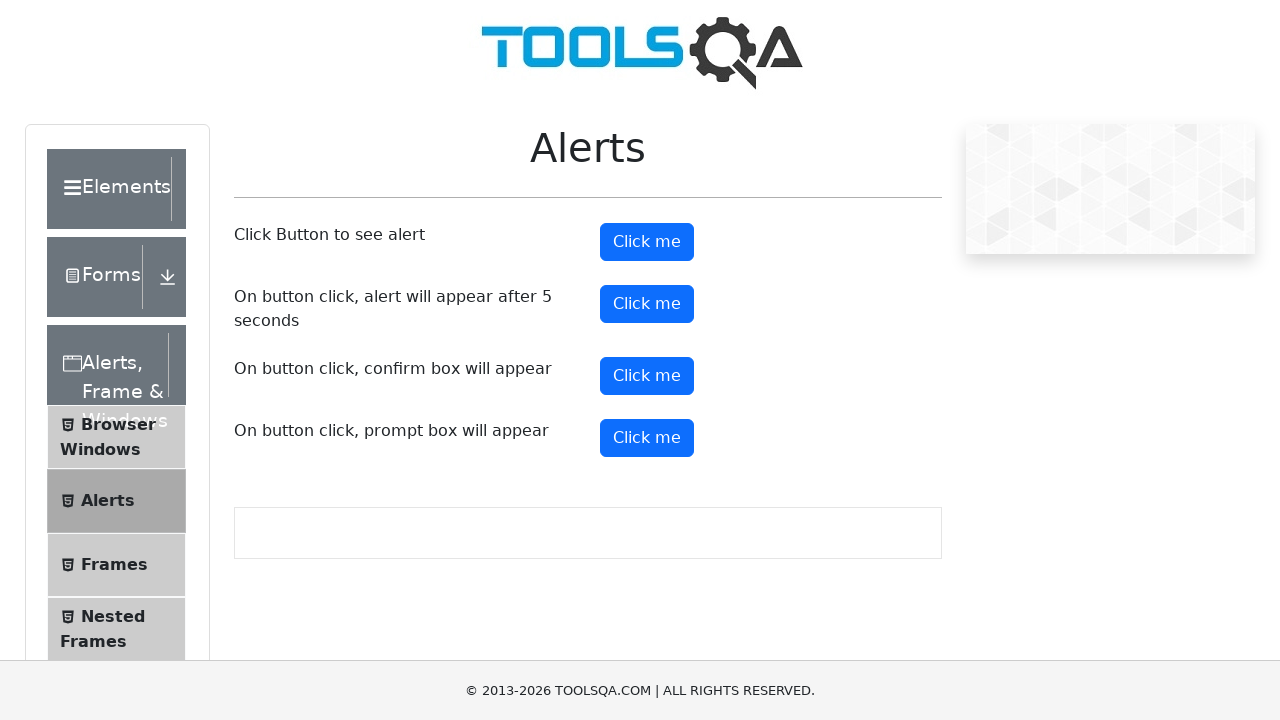

Set up dialog handler to automatically dismiss alerts
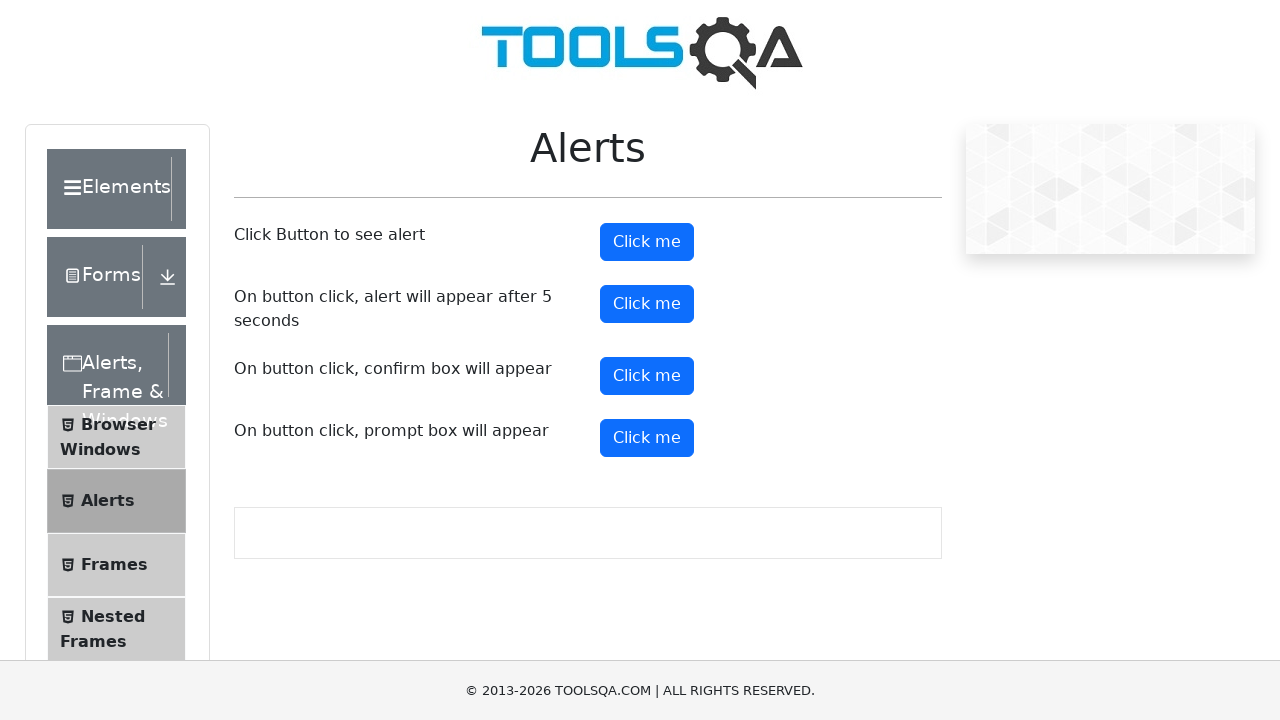

Clicked button to trigger timed alert at (647, 304) on #timerAlertButton
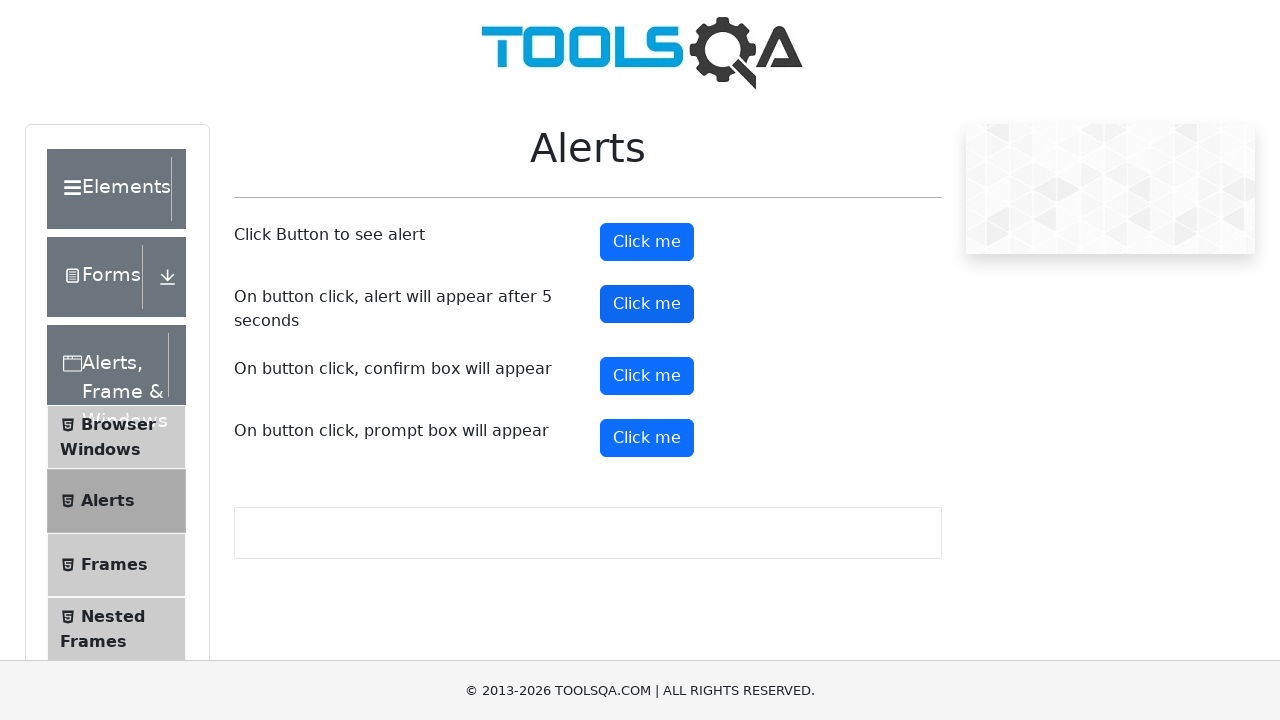

Waited 6 seconds for alert to appear and be dismissed
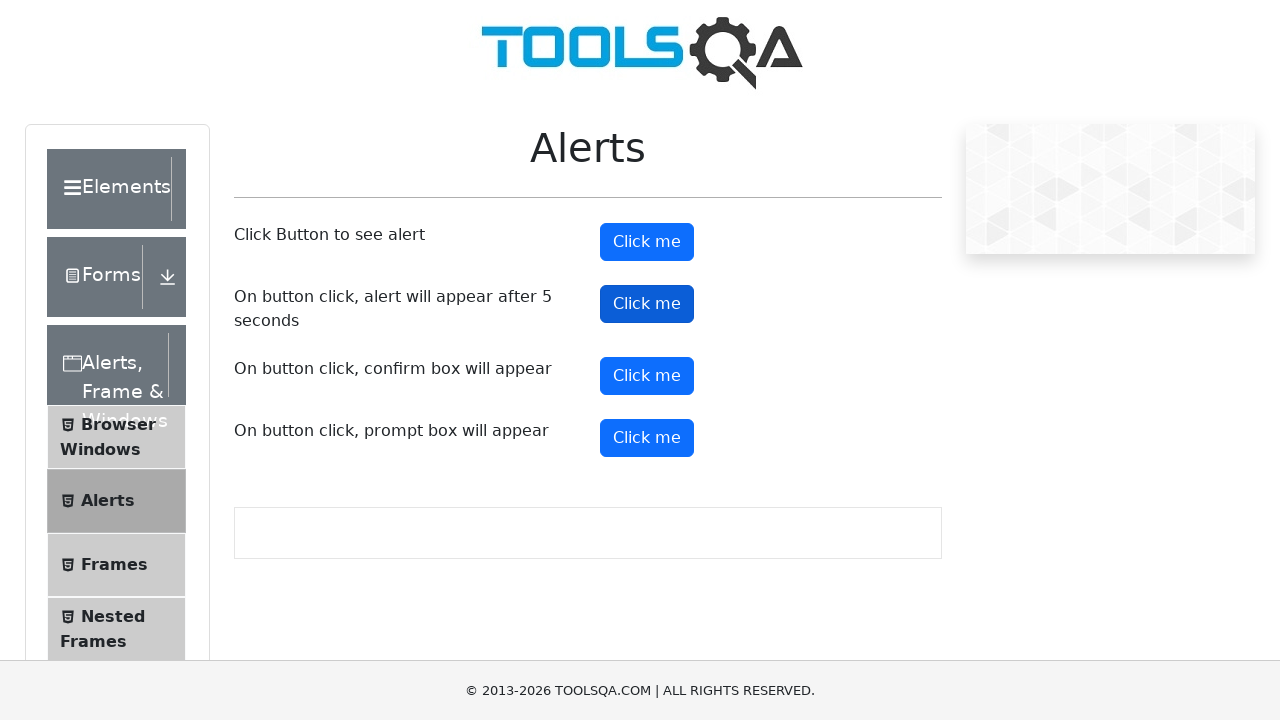

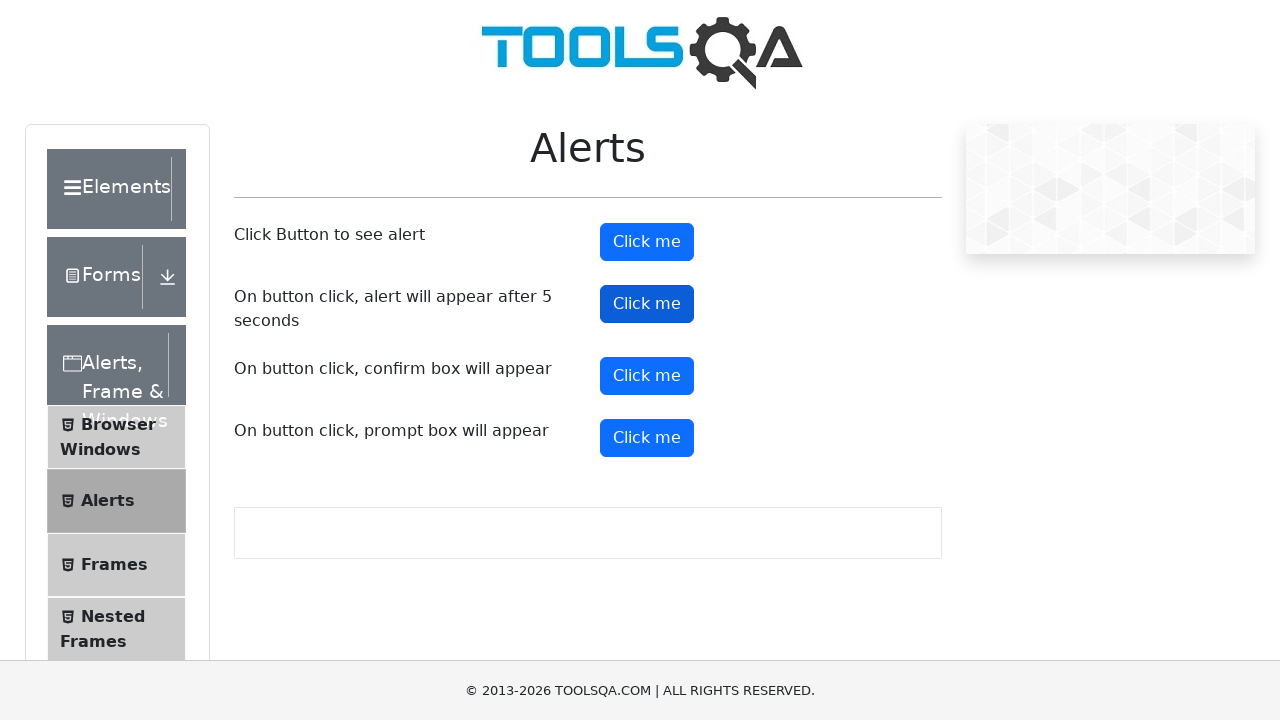